Tests keyboard key press functionality by sending SPACE and LEFT arrow keys to an input element and verifying the displayed result text confirms which key was pressed.

Starting URL: http://the-internet.herokuapp.com/key_presses

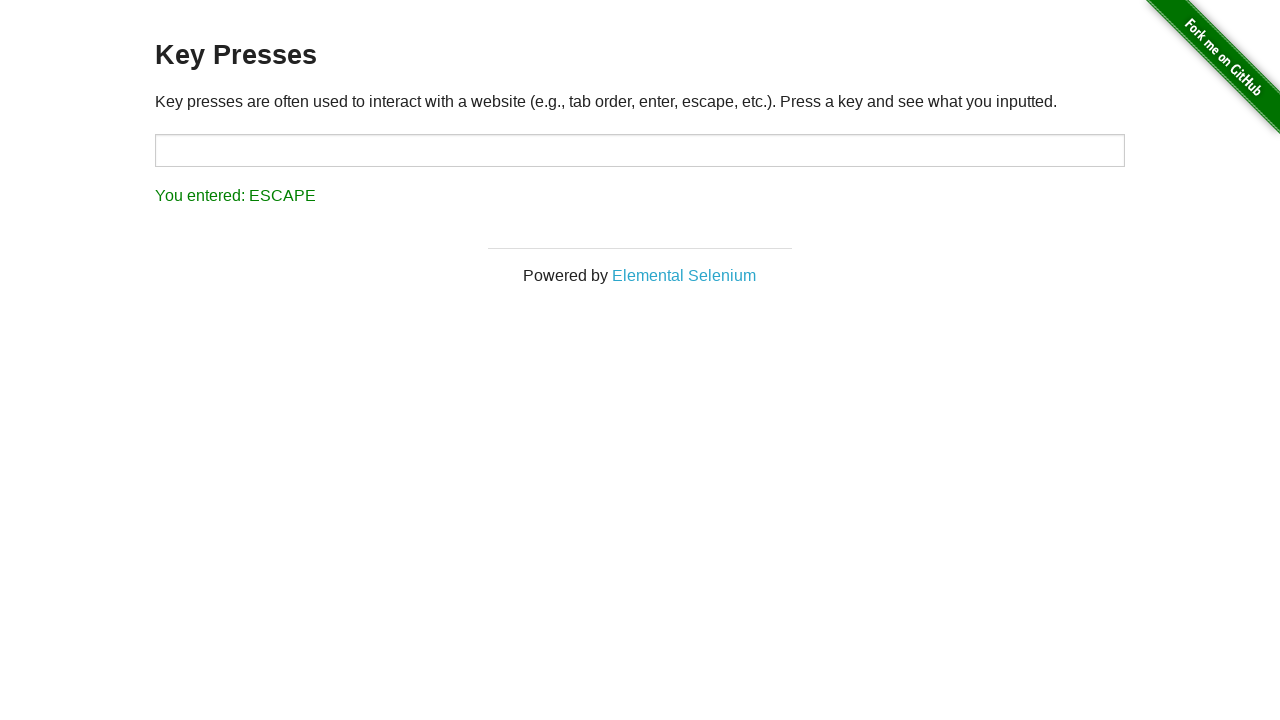

Navigated to key presses test page
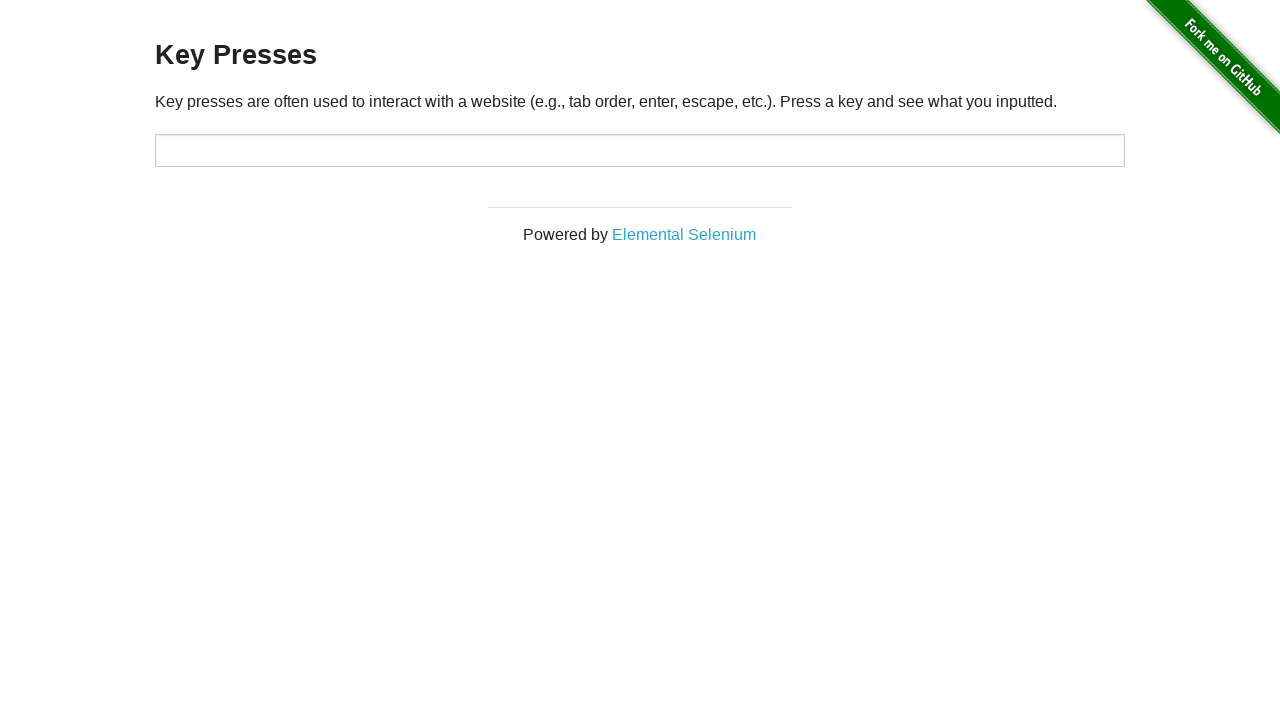

Pressed SPACE key on target element on #target
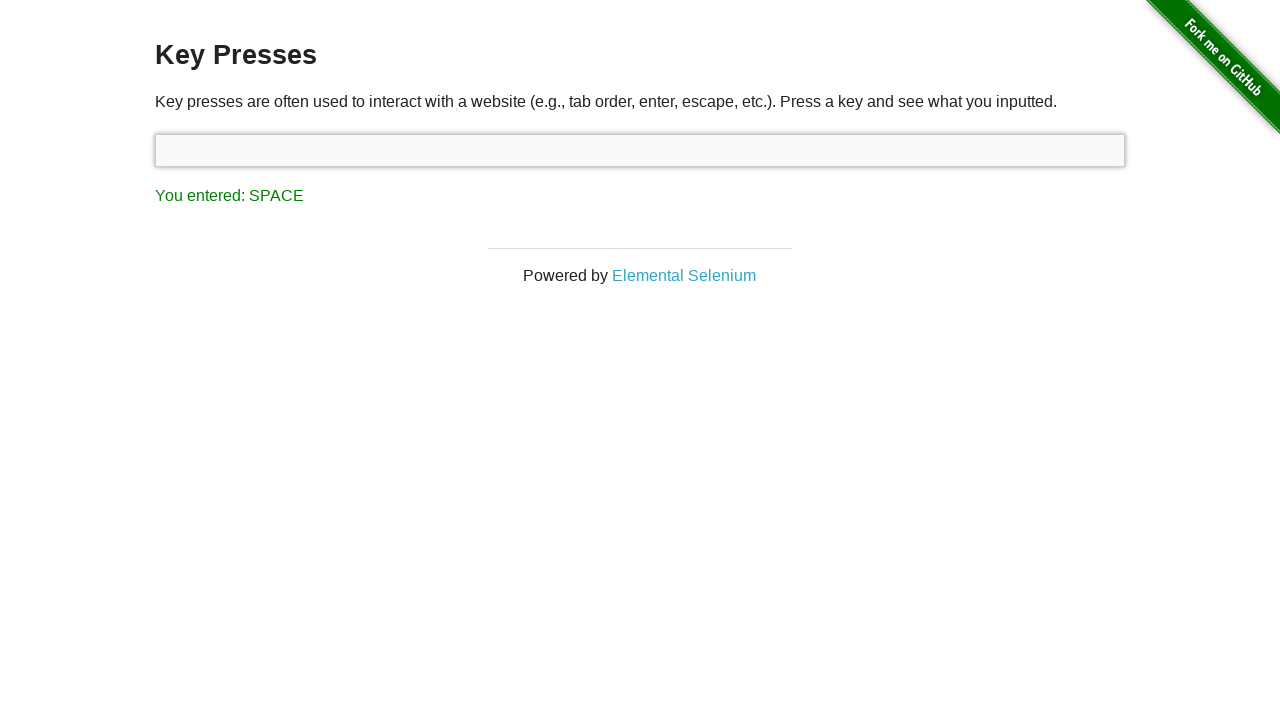

Waited for result element to appear
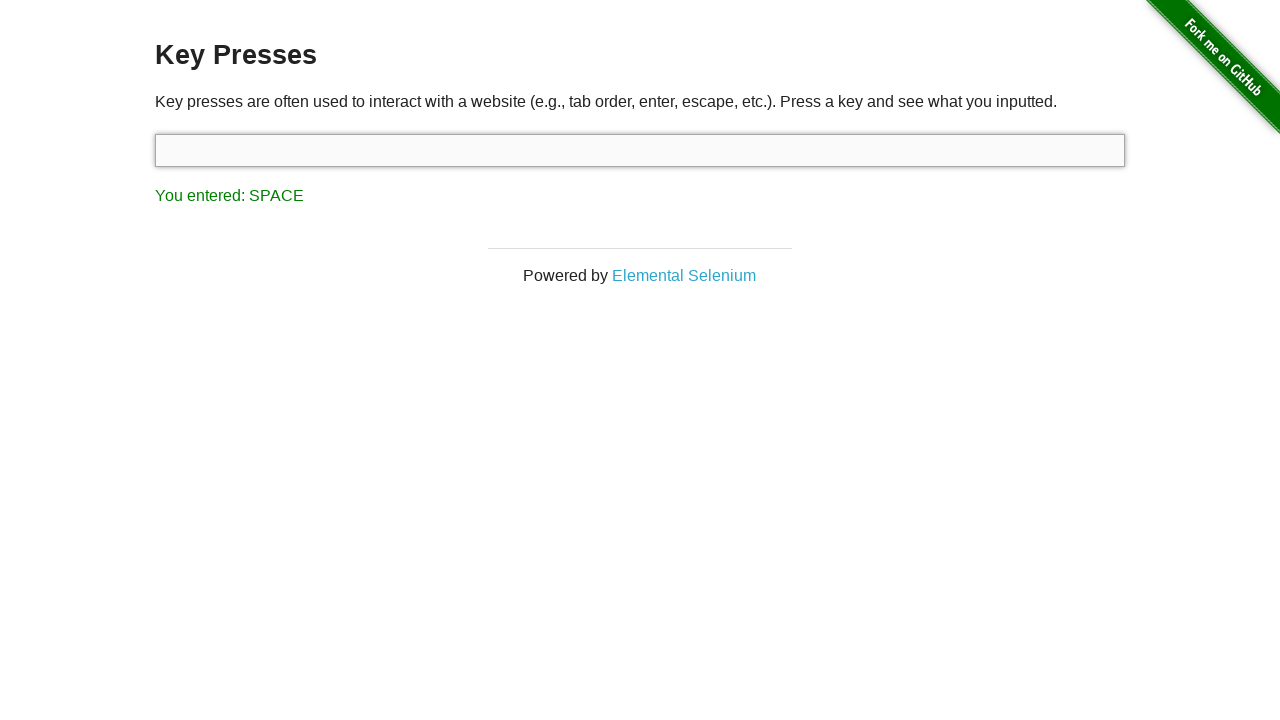

Verified result text confirms SPACE key was pressed
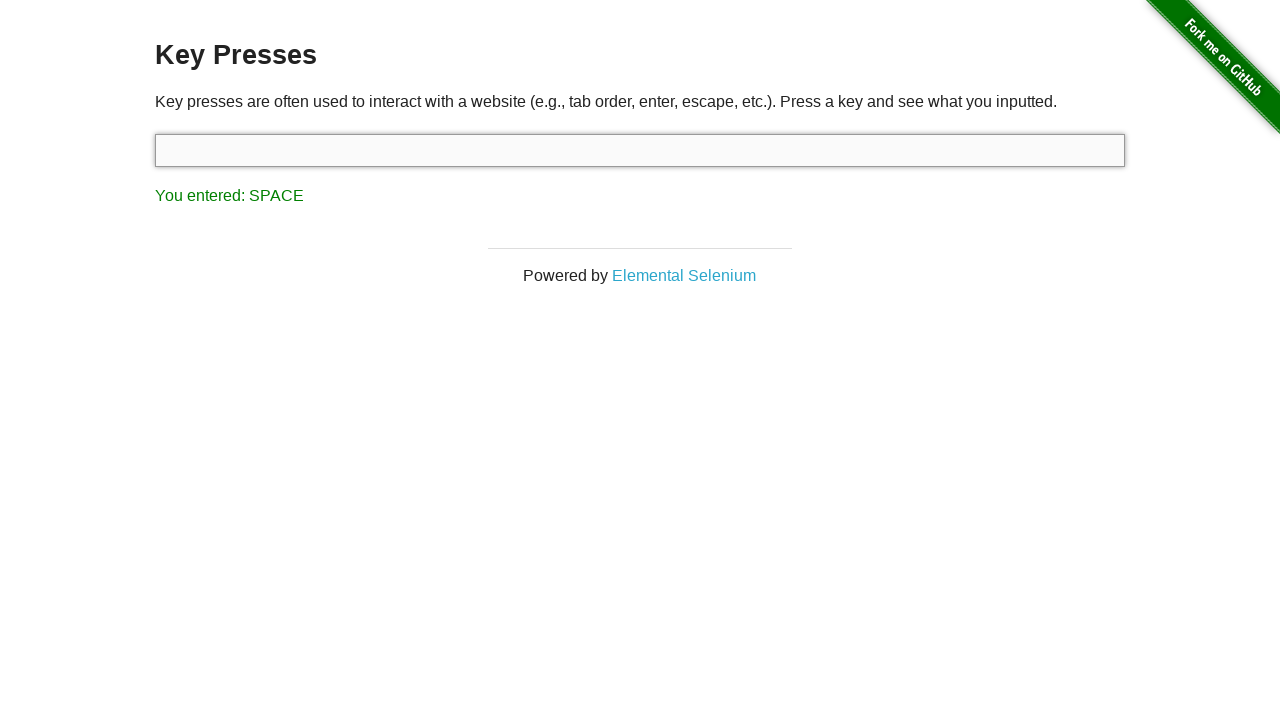

Pressed LEFT arrow key via keyboard
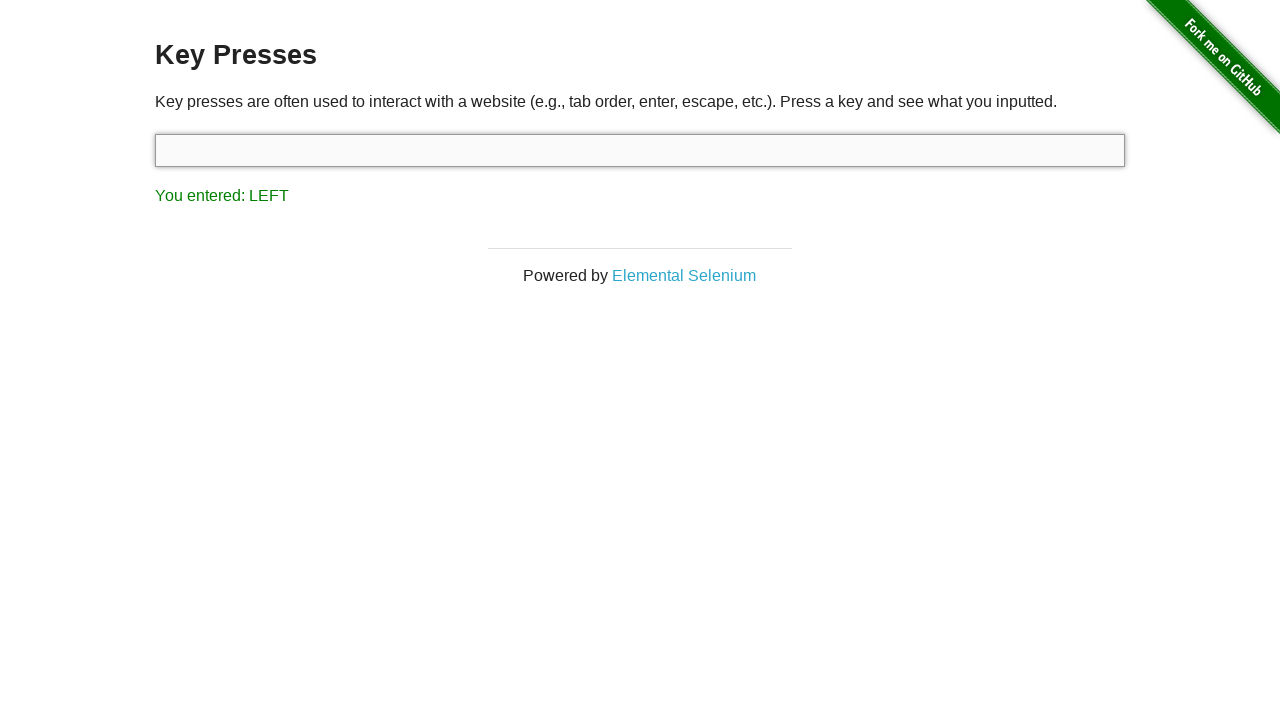

Verified result text confirms LEFT arrow key was pressed
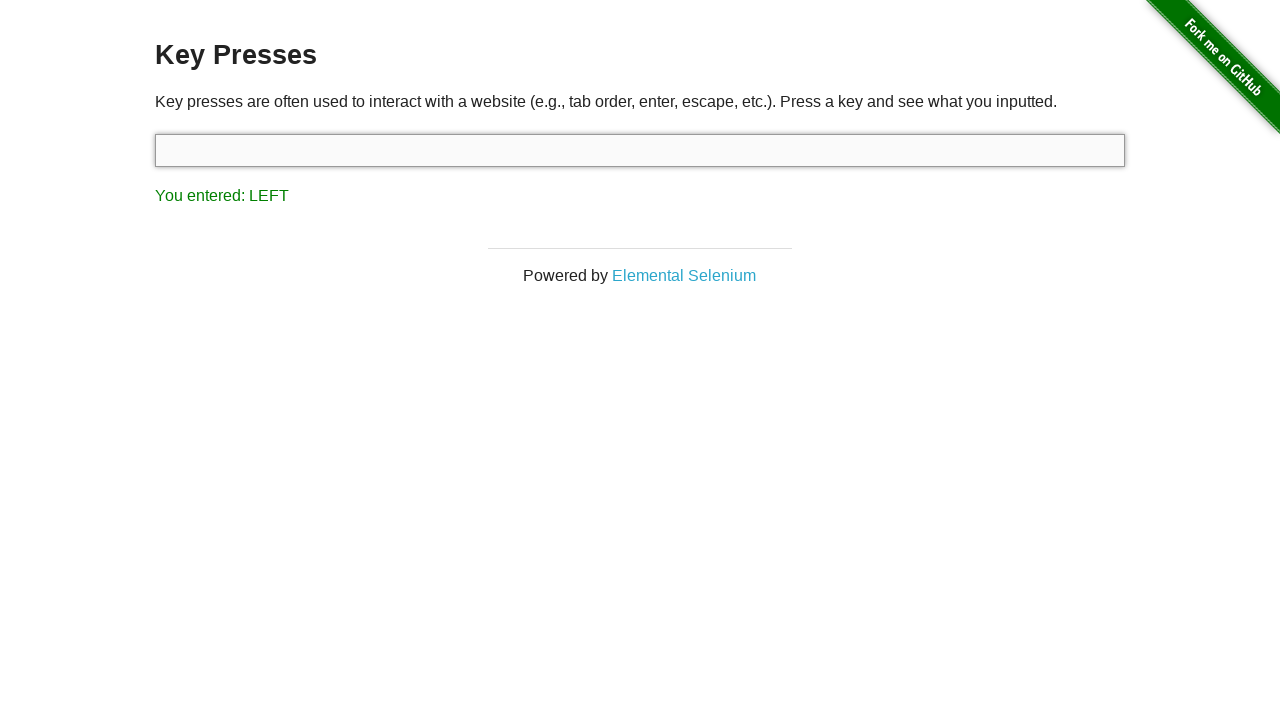

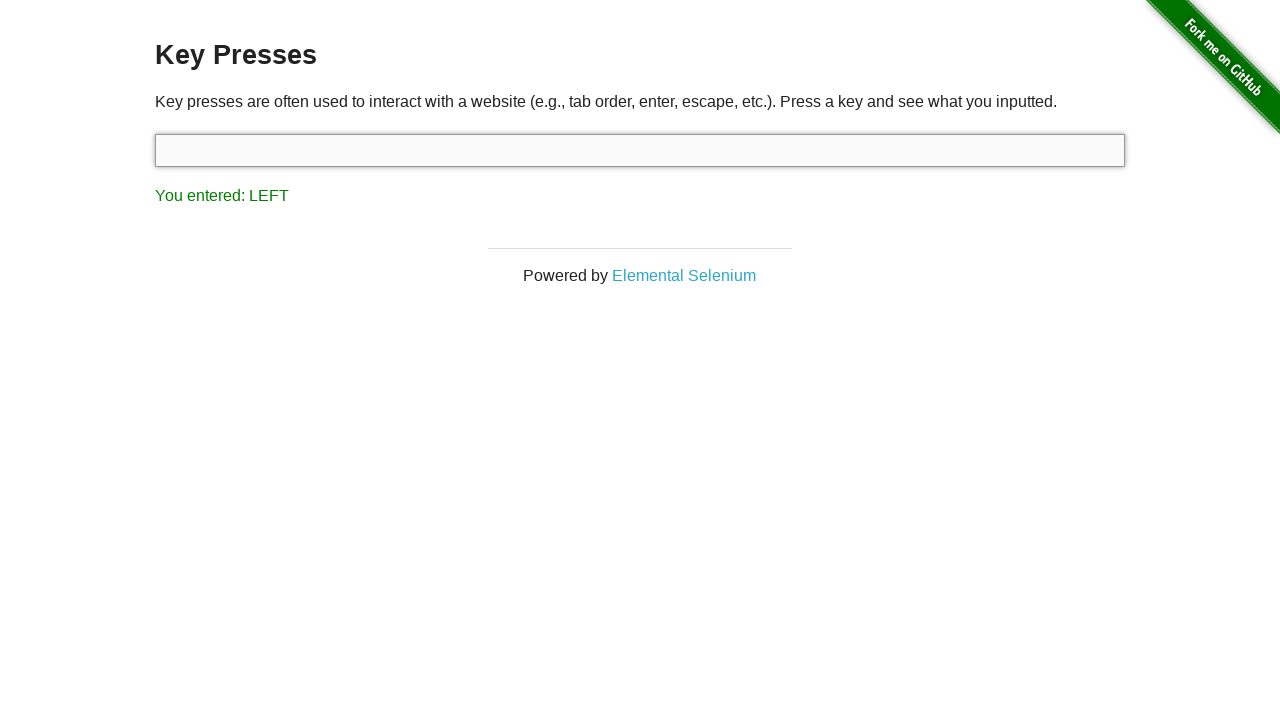